Tests dropdown selection functionality by selecting options using different methods (visible text, index, and value) and verifying the selections

Starting URL: https://v1.training-support.net/selenium/selects

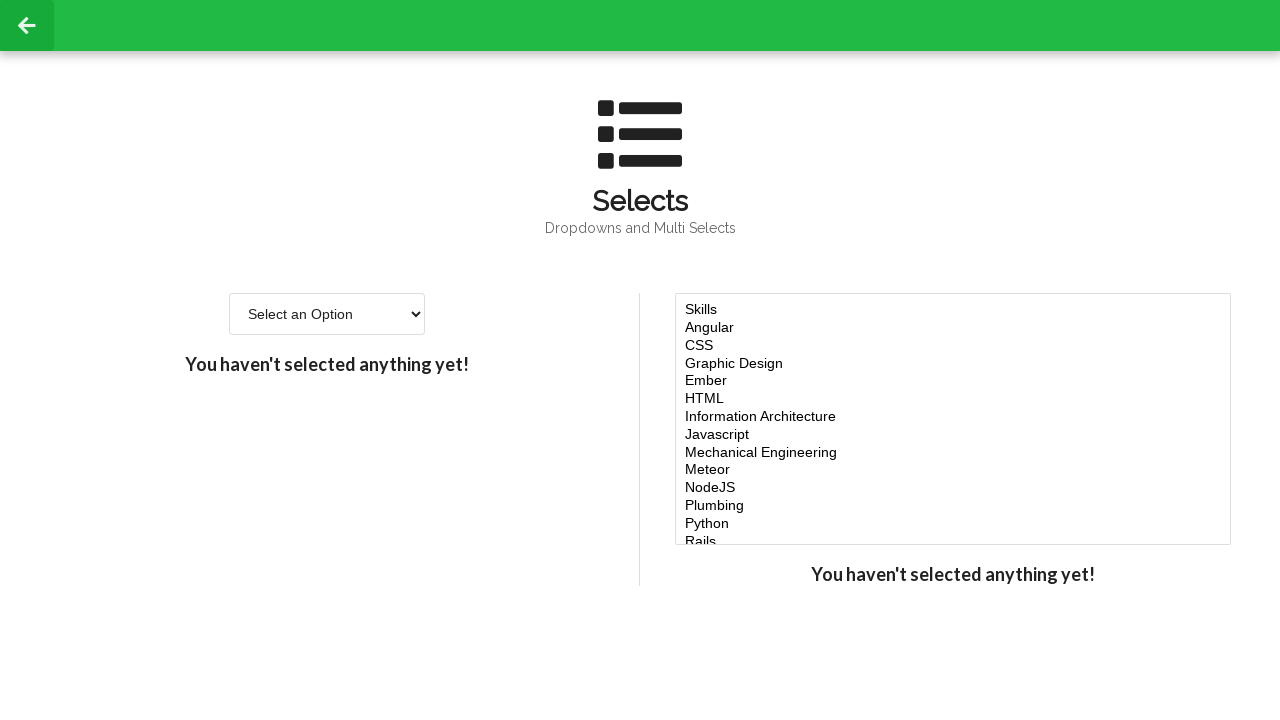

Selected 'Option 2' from dropdown by visible text on #single-select
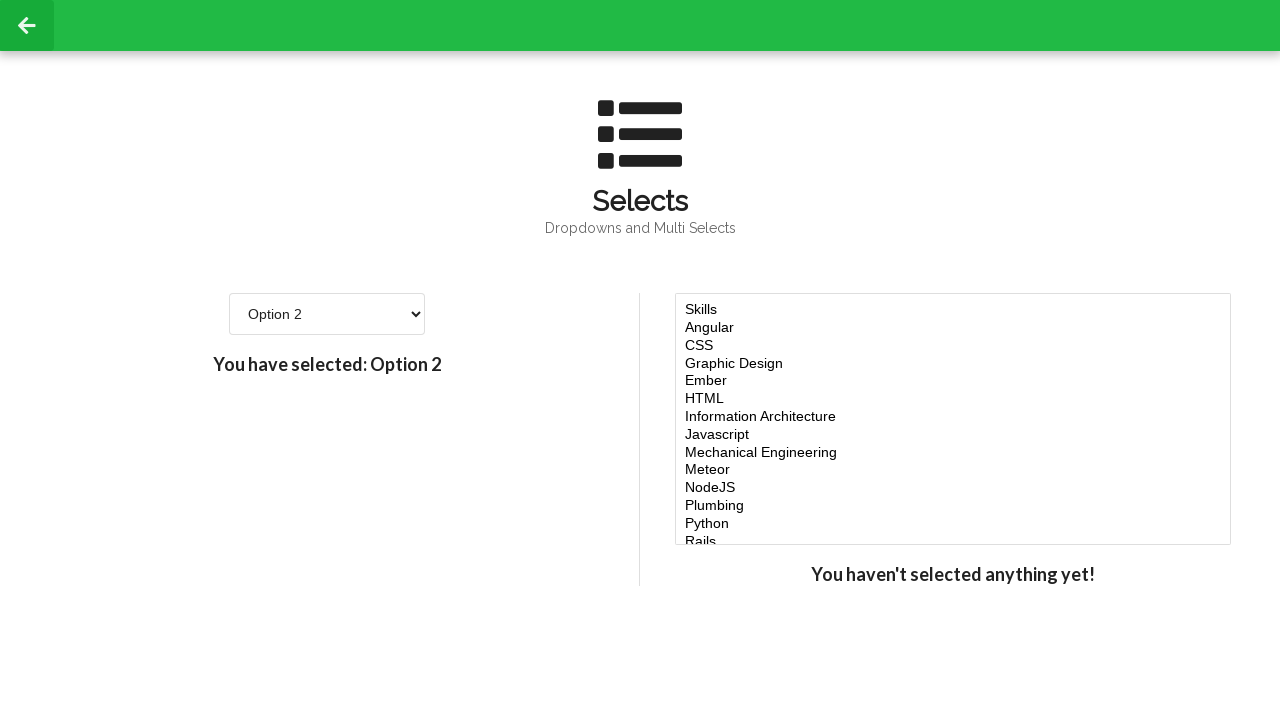

Verified selection: Option 2
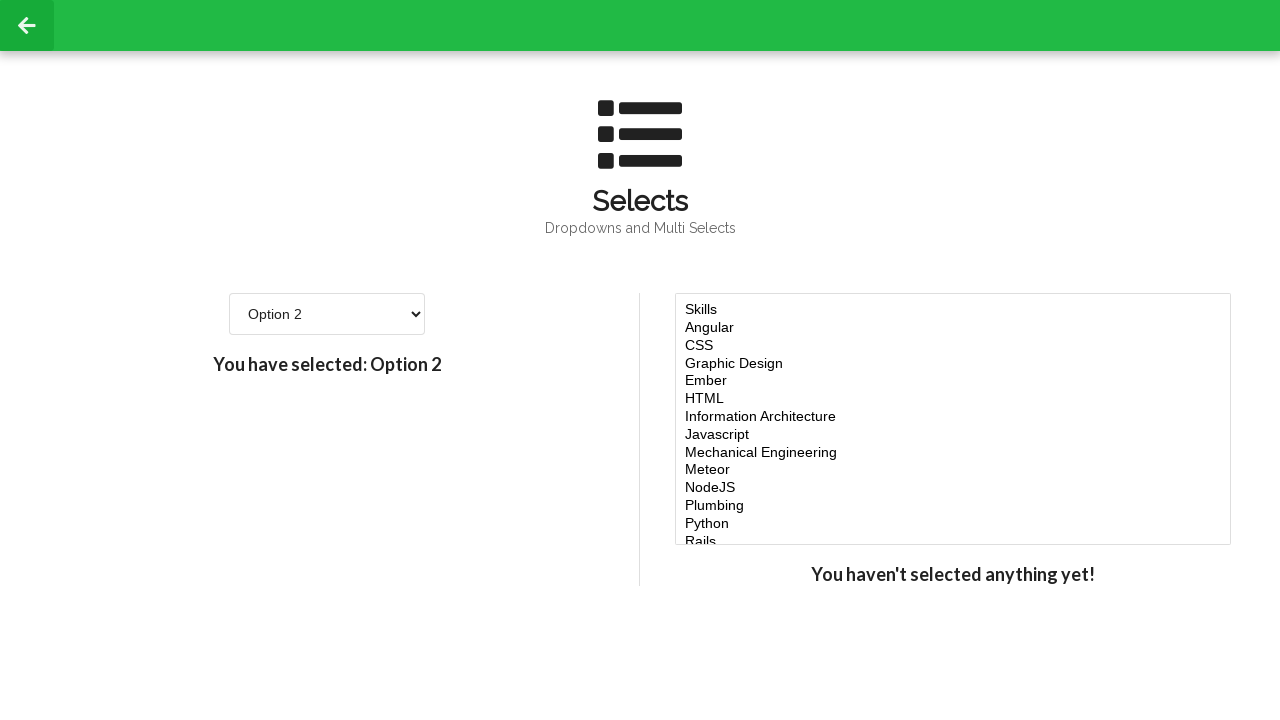

Selected option at index 3 from dropdown on #single-select
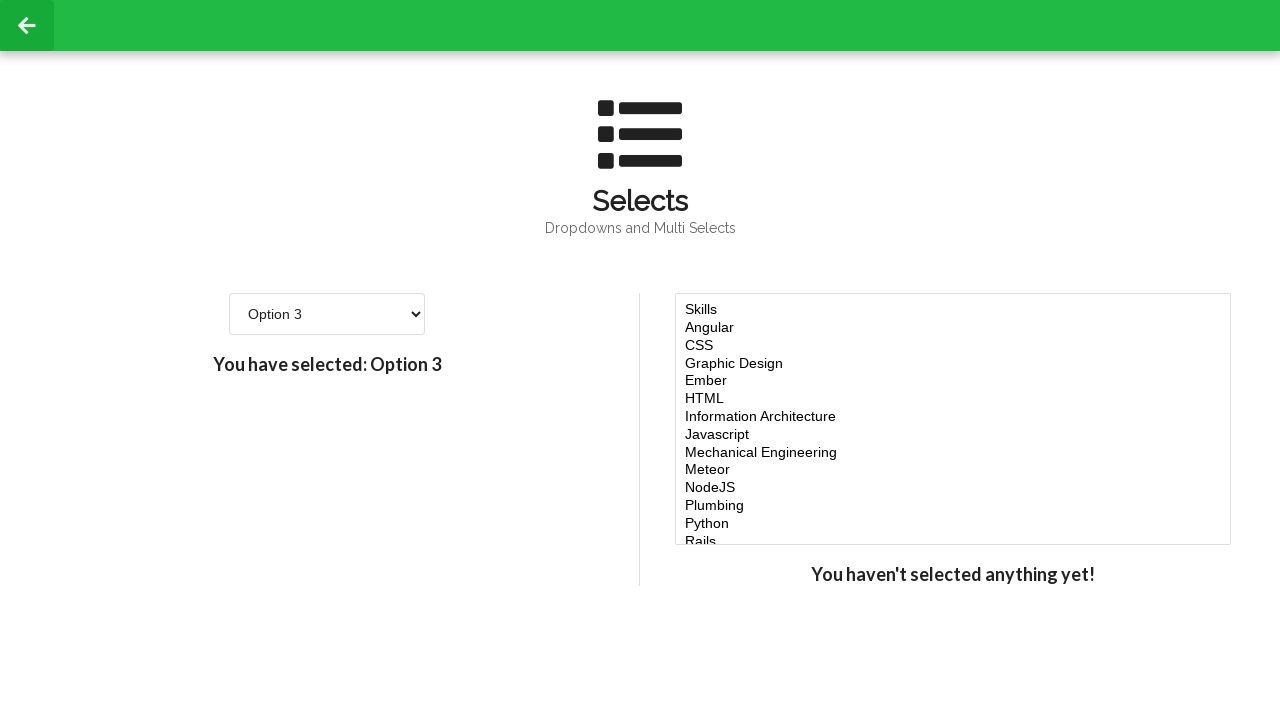

Verified selection: Option 3
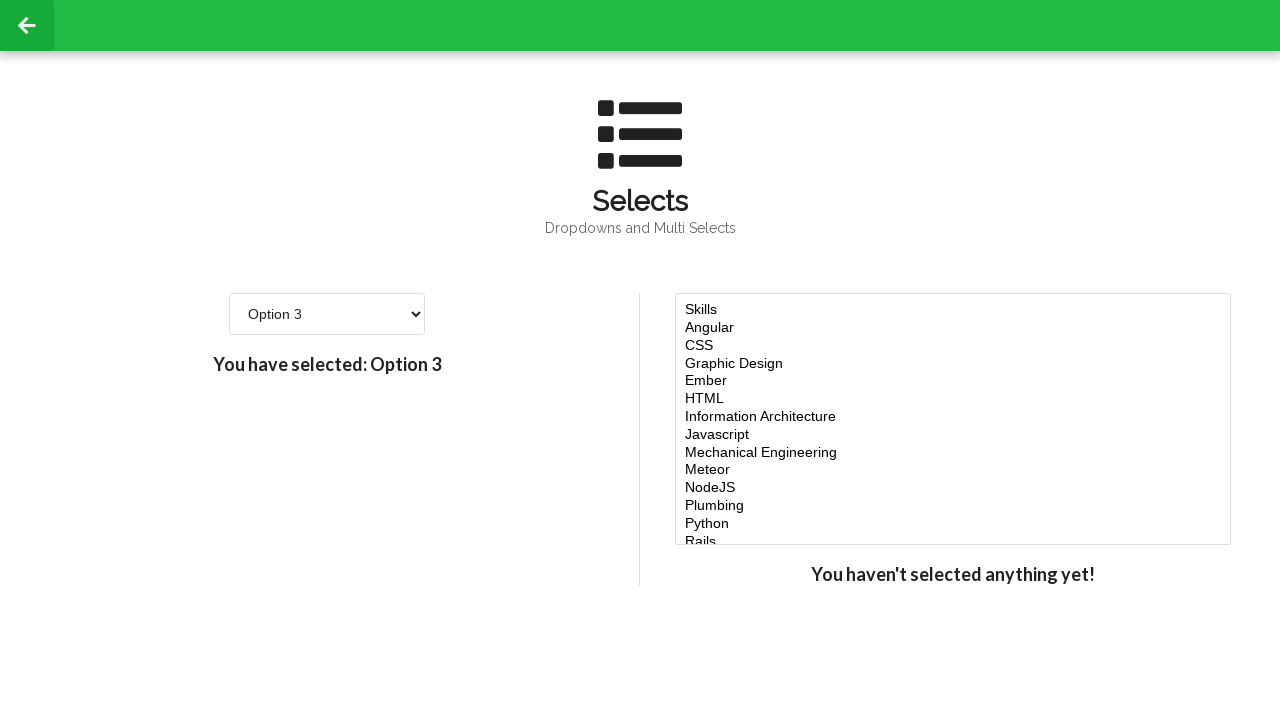

Selected option with value '4' from dropdown on #single-select
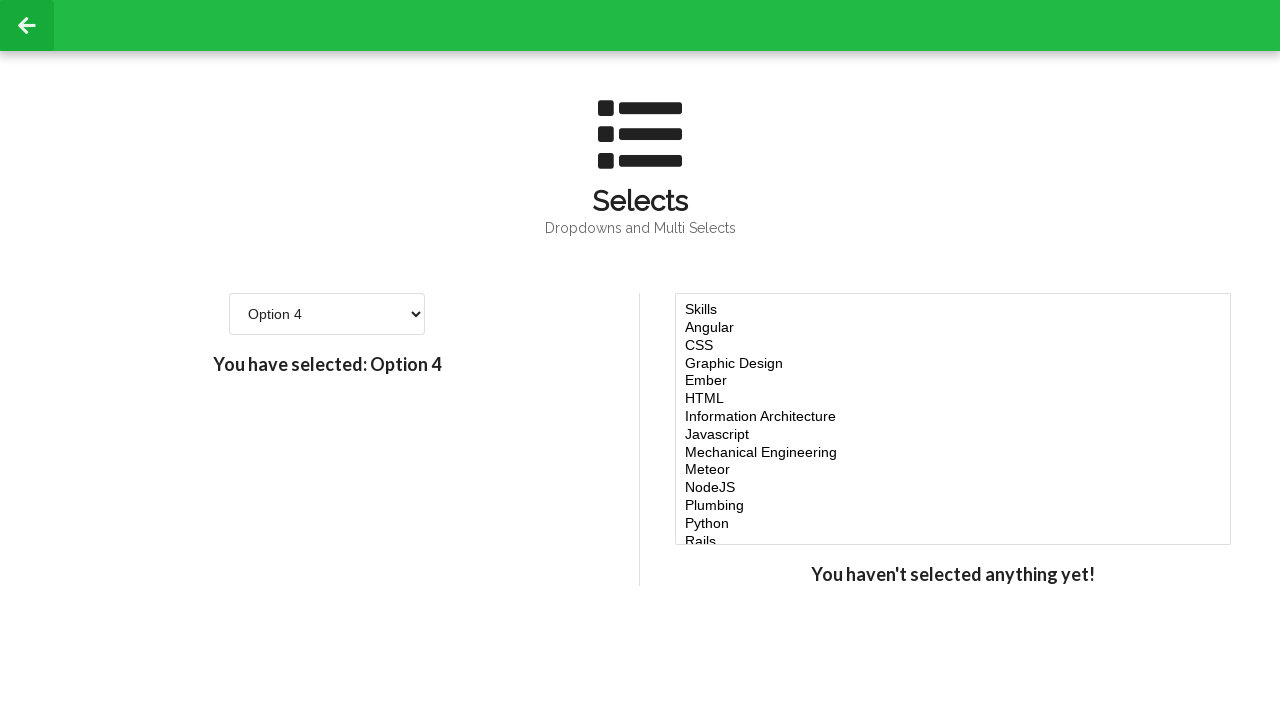

Verified selection: Option 4
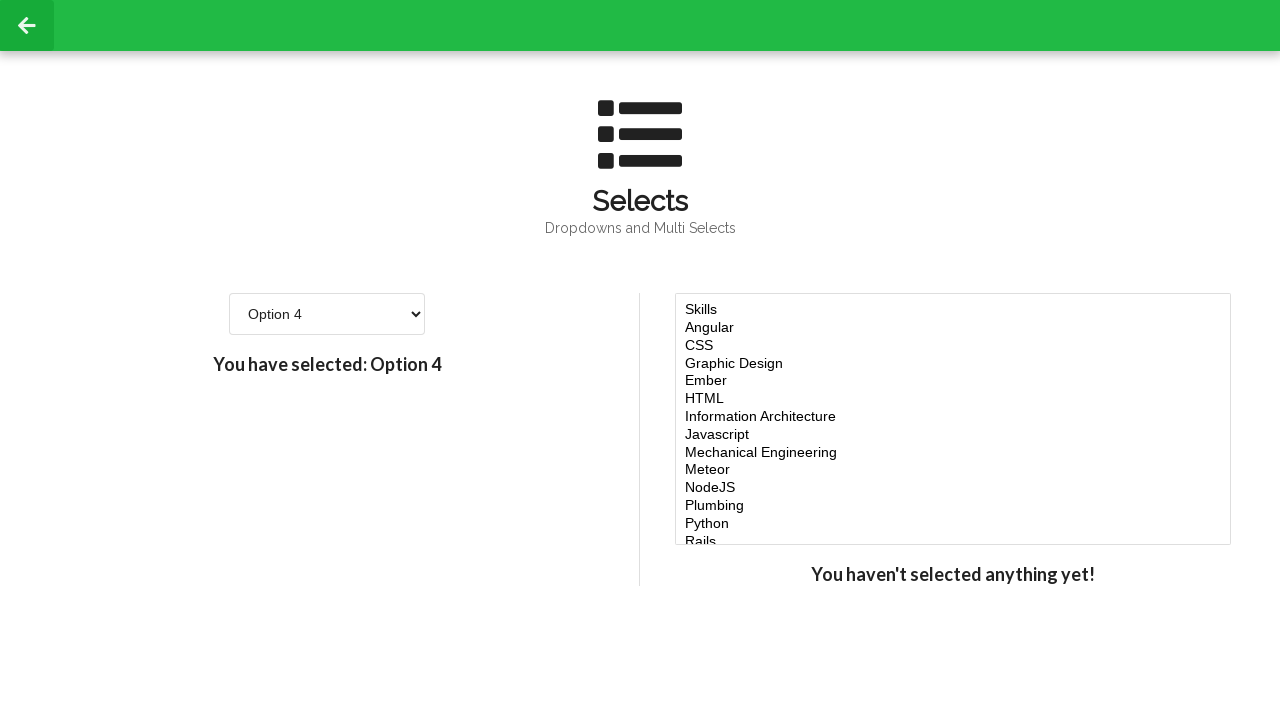

Retrieved all options from dropdown
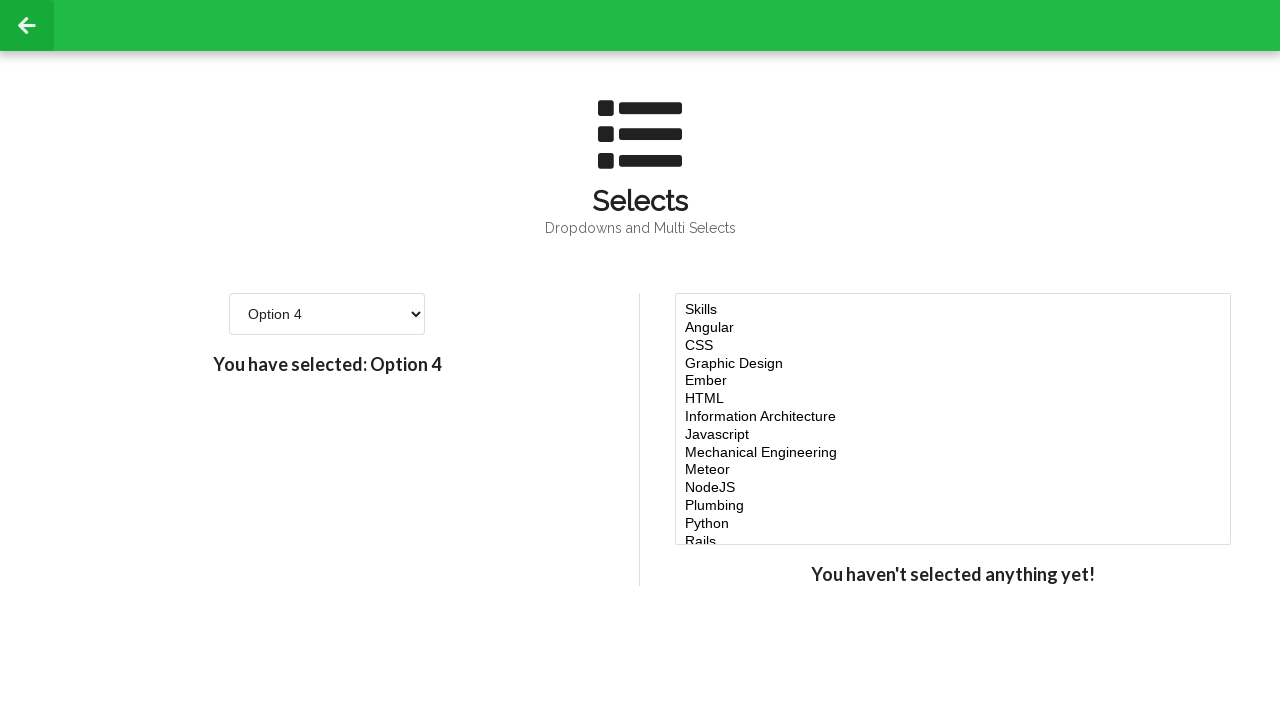

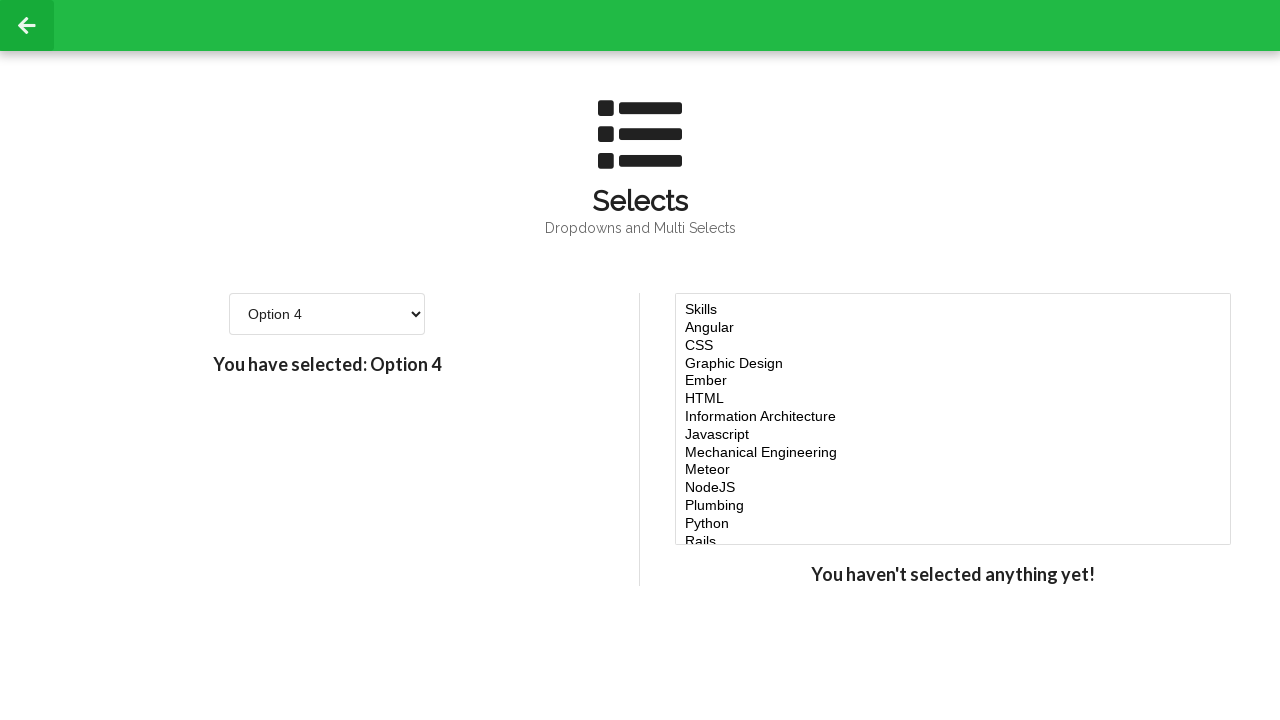